Tests the registration flow by entering an email address and clicking the enter button, then verifying the page navigates to the Register page.

Starting URL: http://demo.automationtesting.in/Index.html

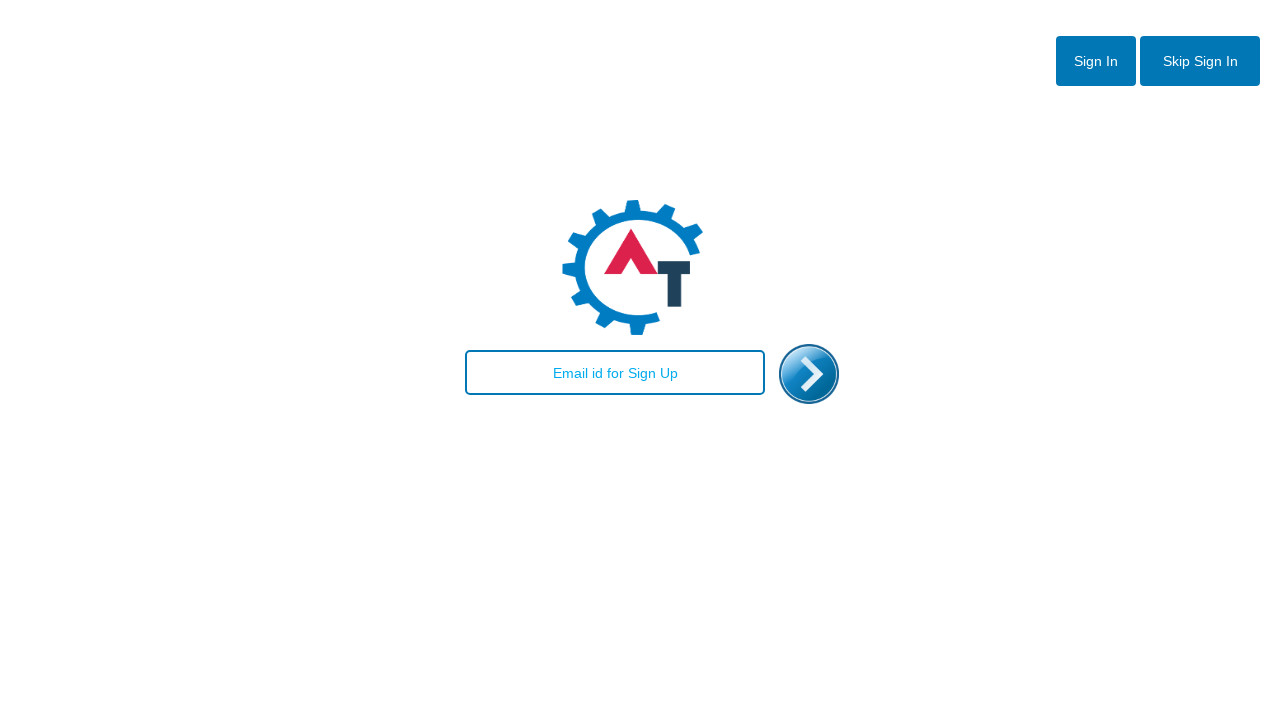

Filled email field with 'janedoe87@testmail.com' on #email
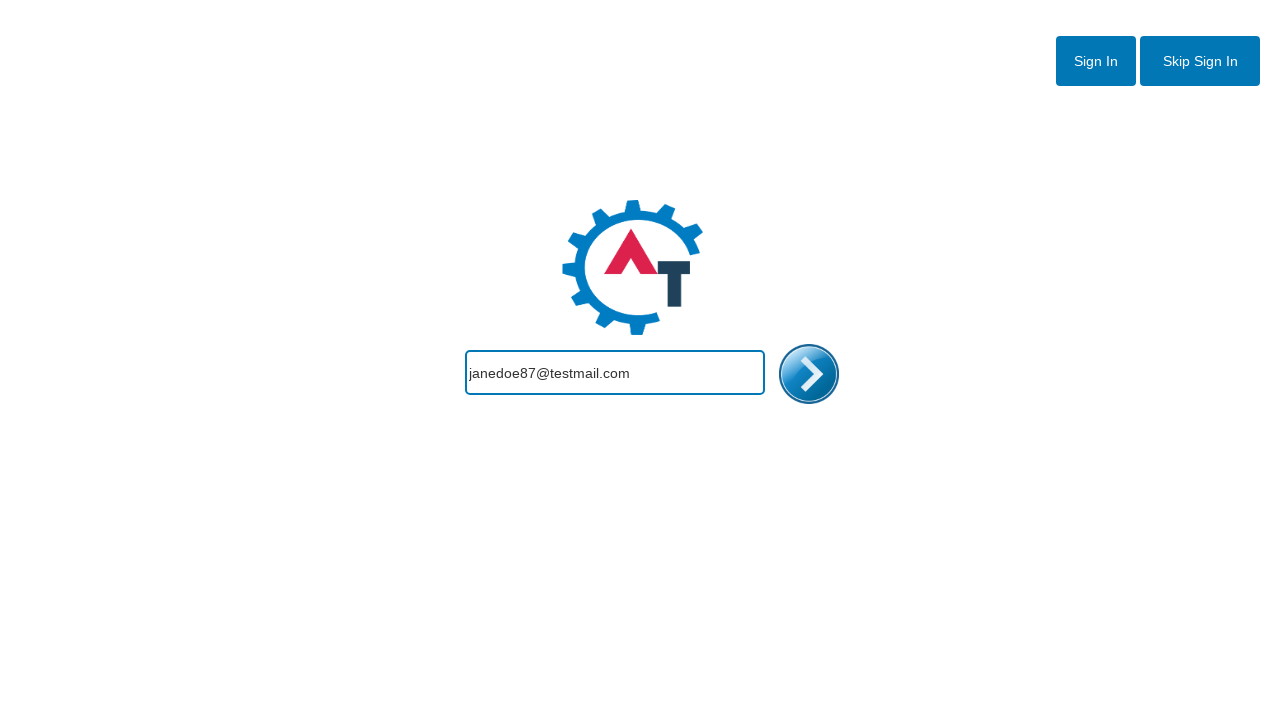

Clicked enter/submit button at (809, 374) on #enterimg
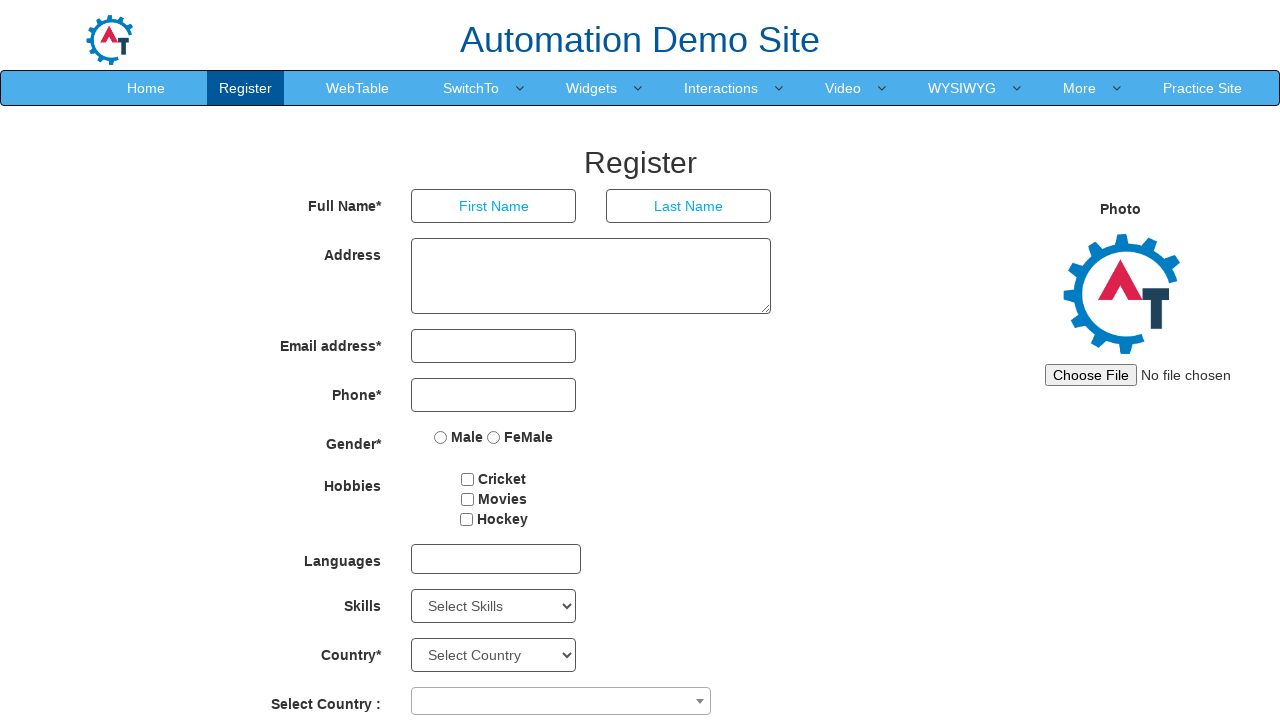

Page fully loaded after navigation
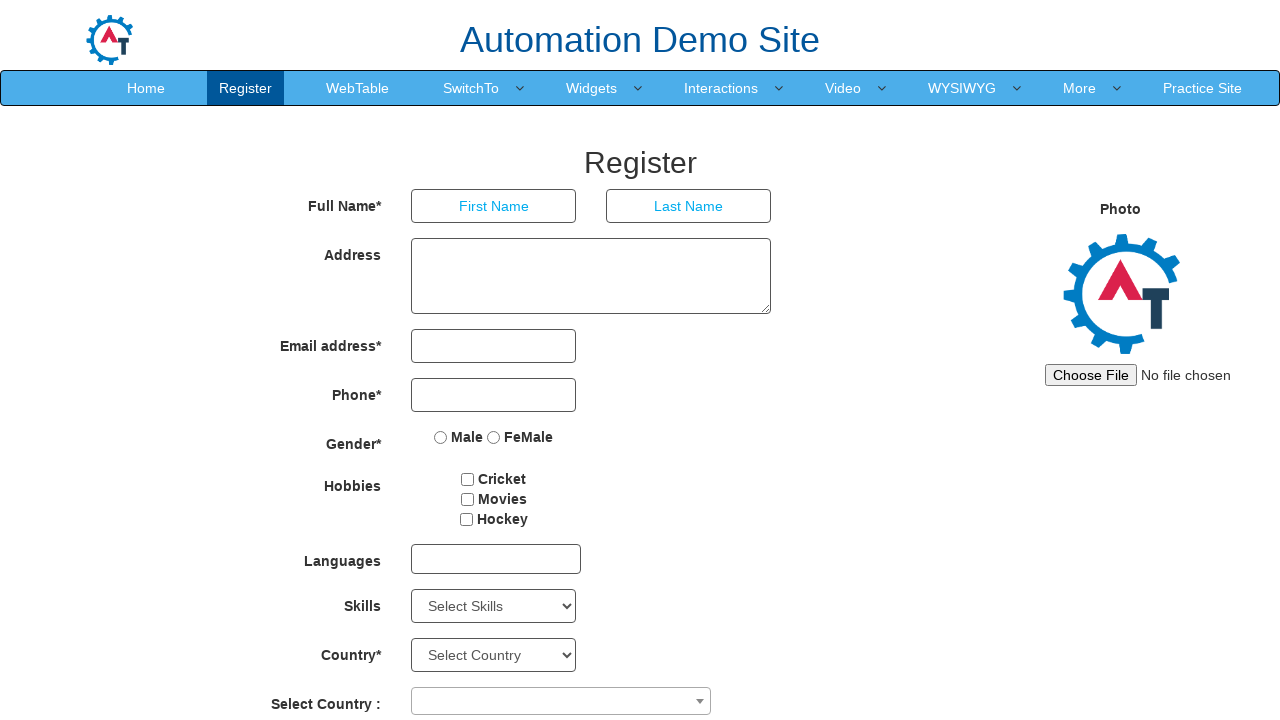

Verified page title is 'Register'
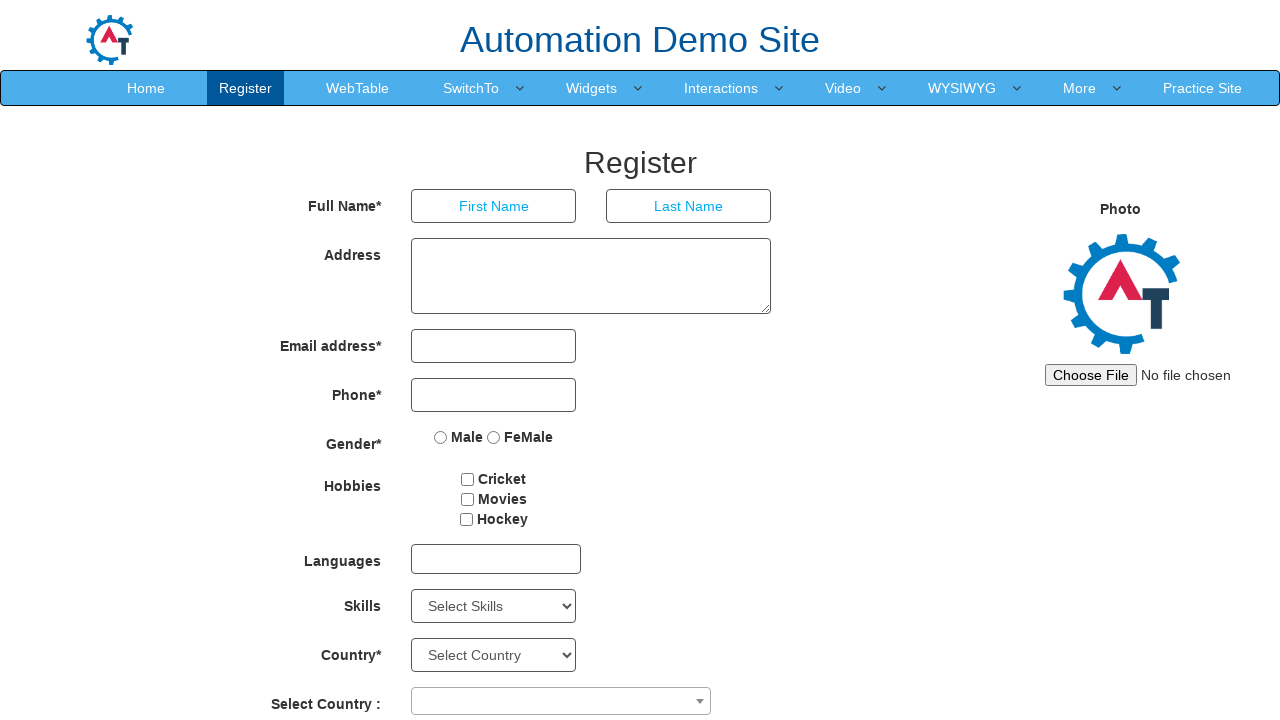

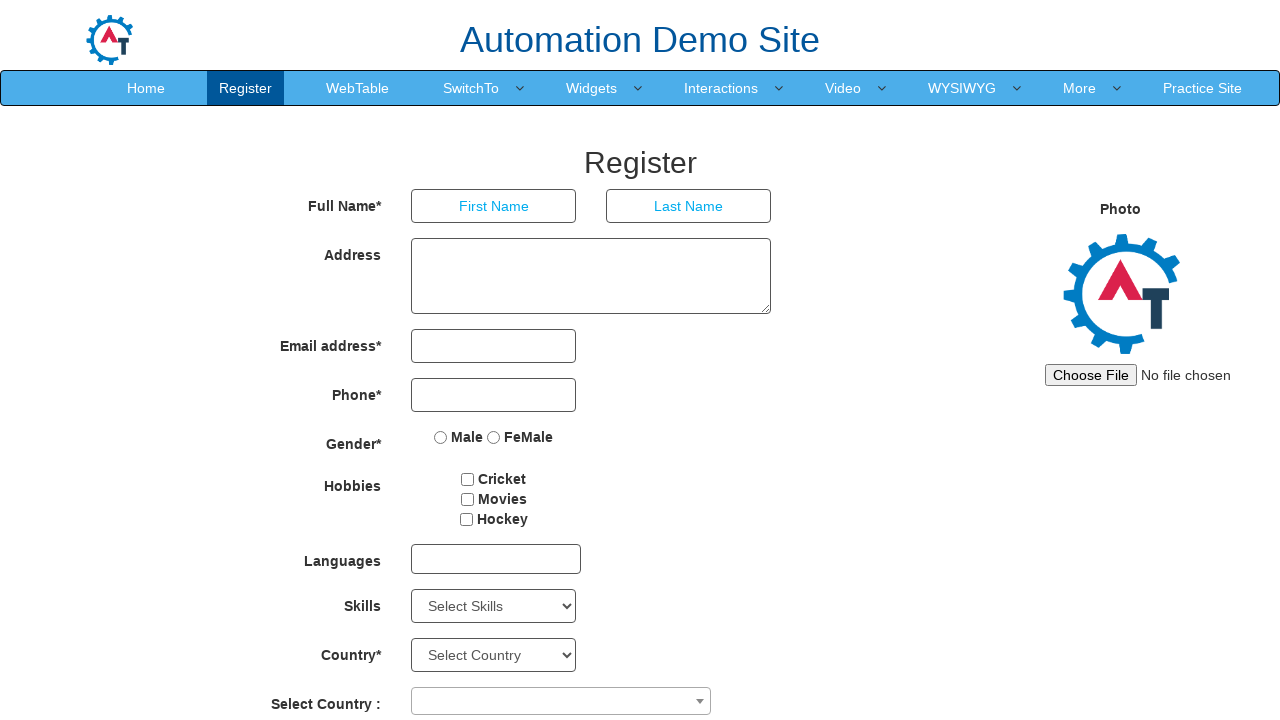